Tests an autosuggestive dropdown by typing partial text and navigating through suggestions with arrow keys to find and select a specific option containing "(USA)"

Starting URL: https://www.rahulshettyacademy.com/AutomationPractice/

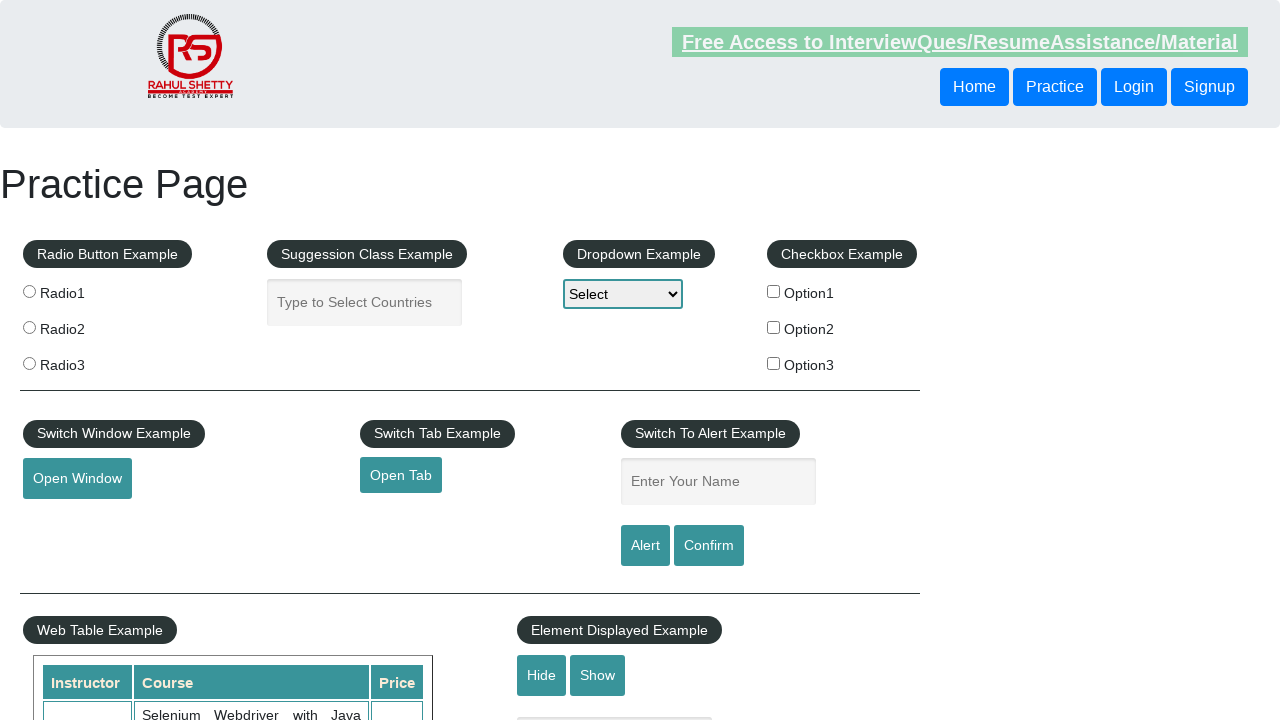

Filled autocomplete field with 'uni' on #autocomplete
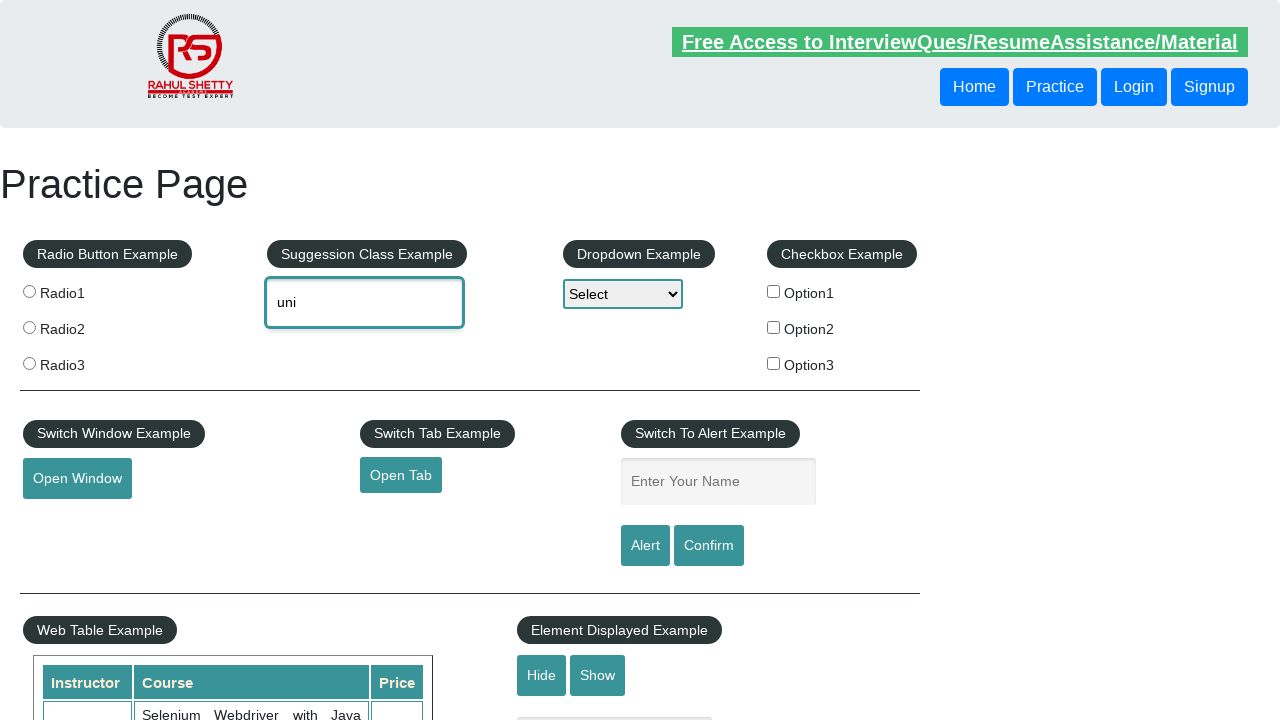

Waited 3 seconds for suggestions to appear
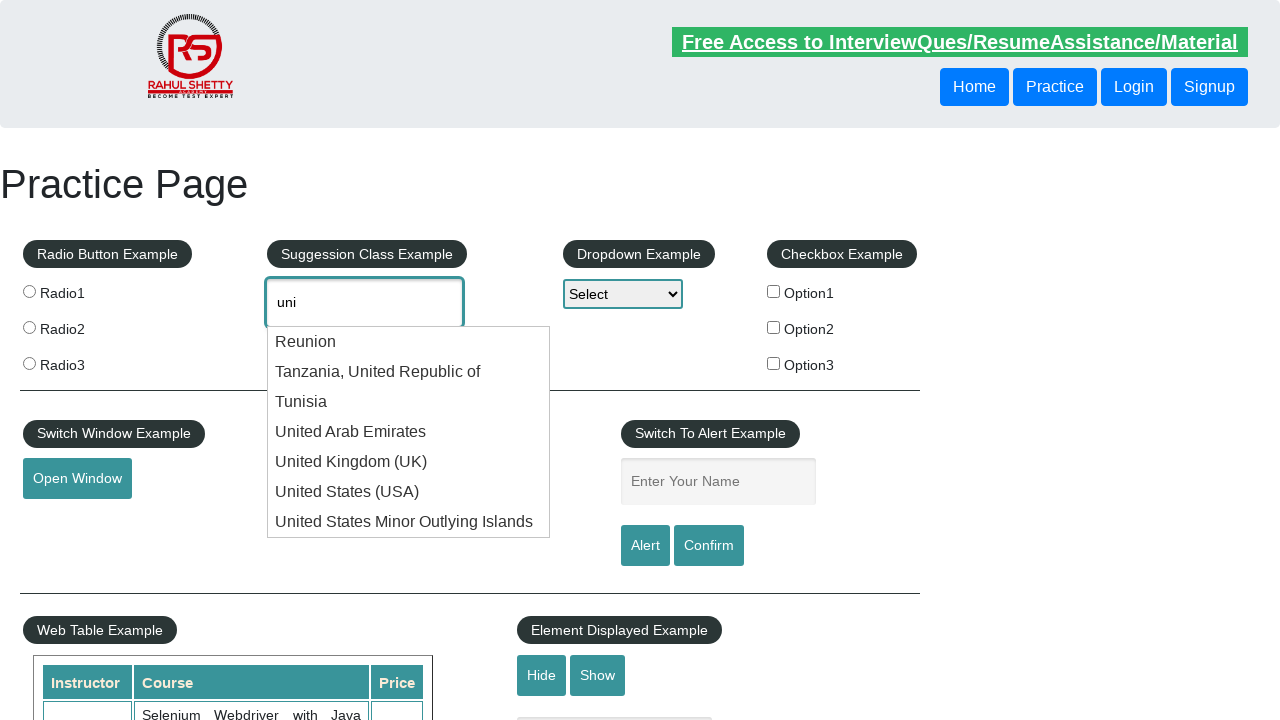

Retrieved current autocomplete value: uni
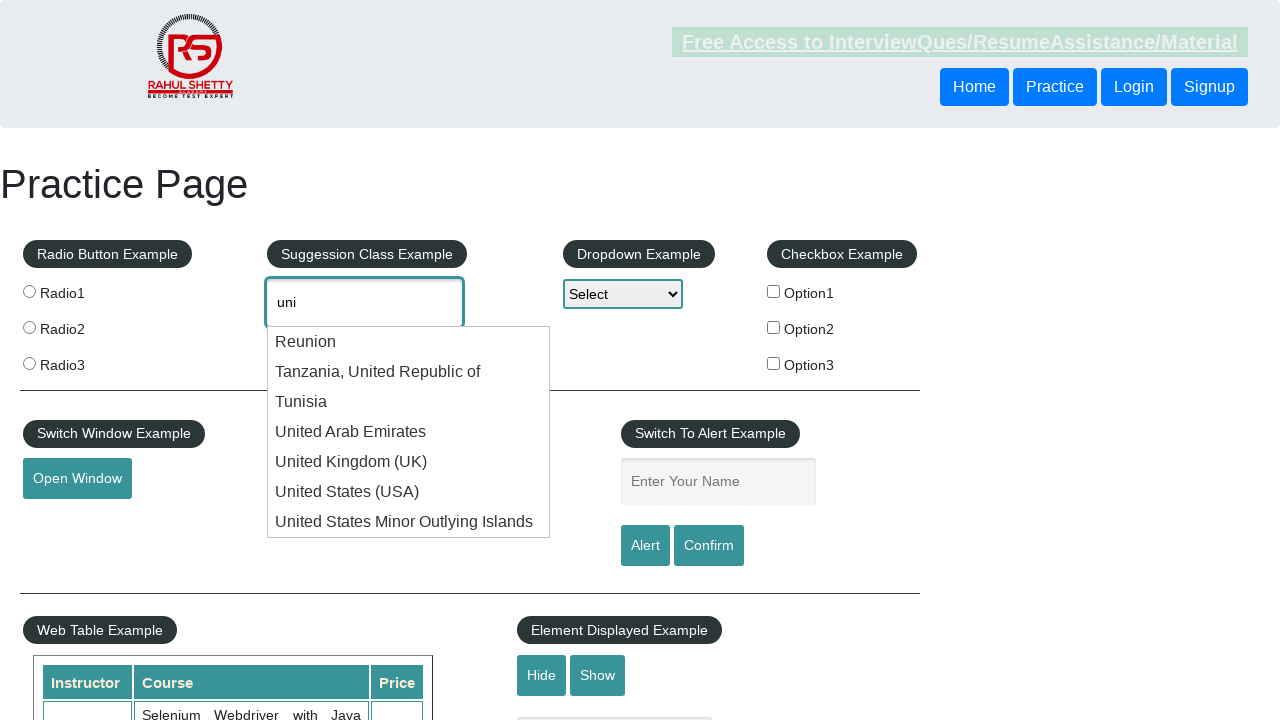

Pressed ArrowDown to navigate to next suggestion on #autocomplete
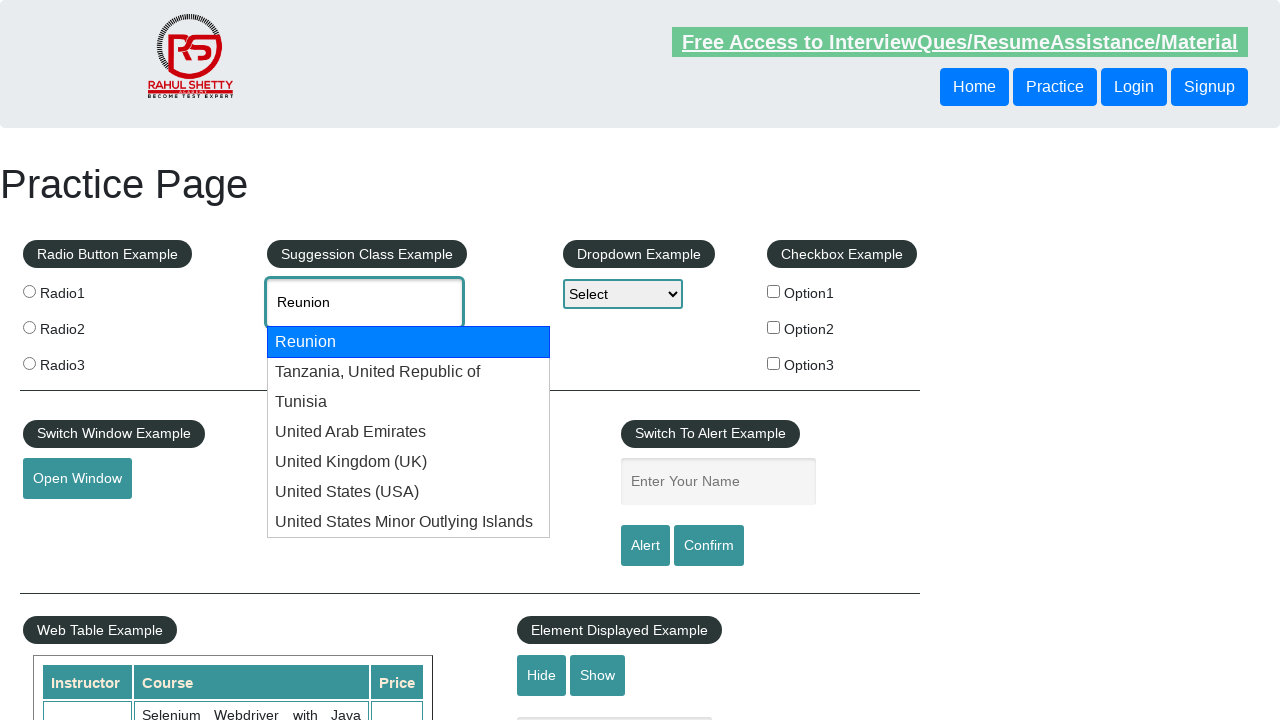

Retrieved current autocomplete value: Reunion
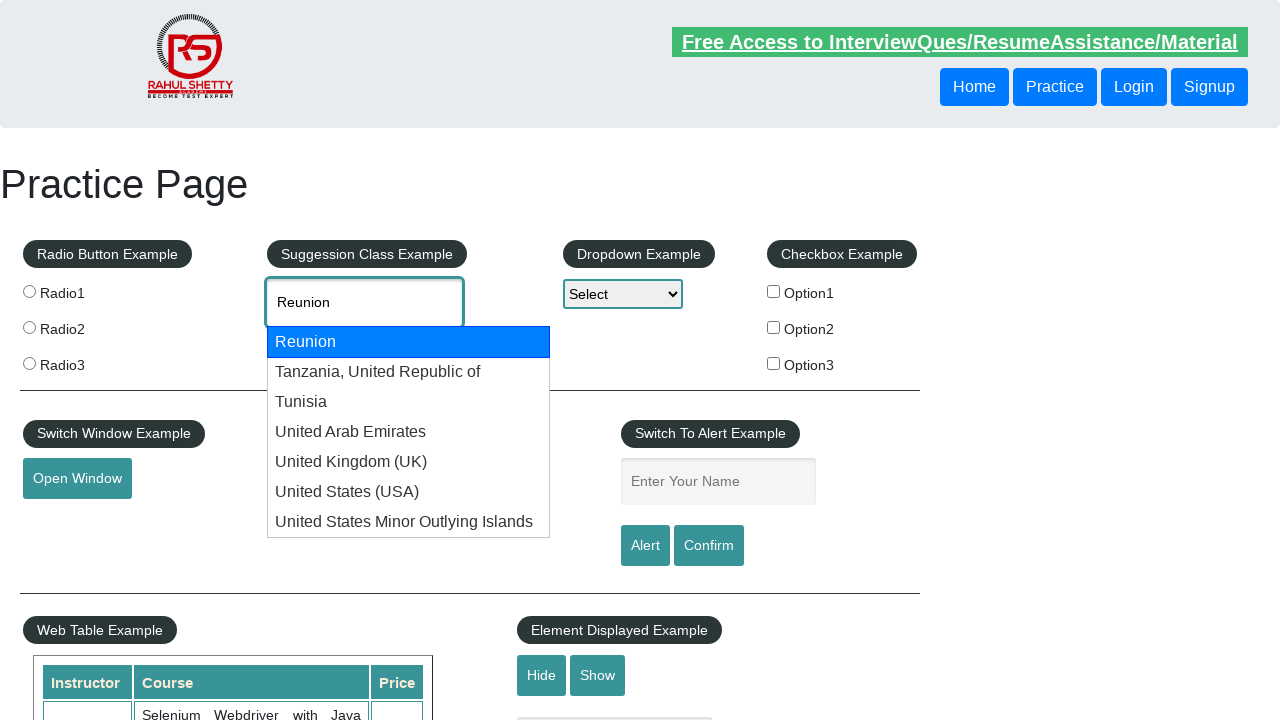

Pressed ArrowDown to navigate to next suggestion on #autocomplete
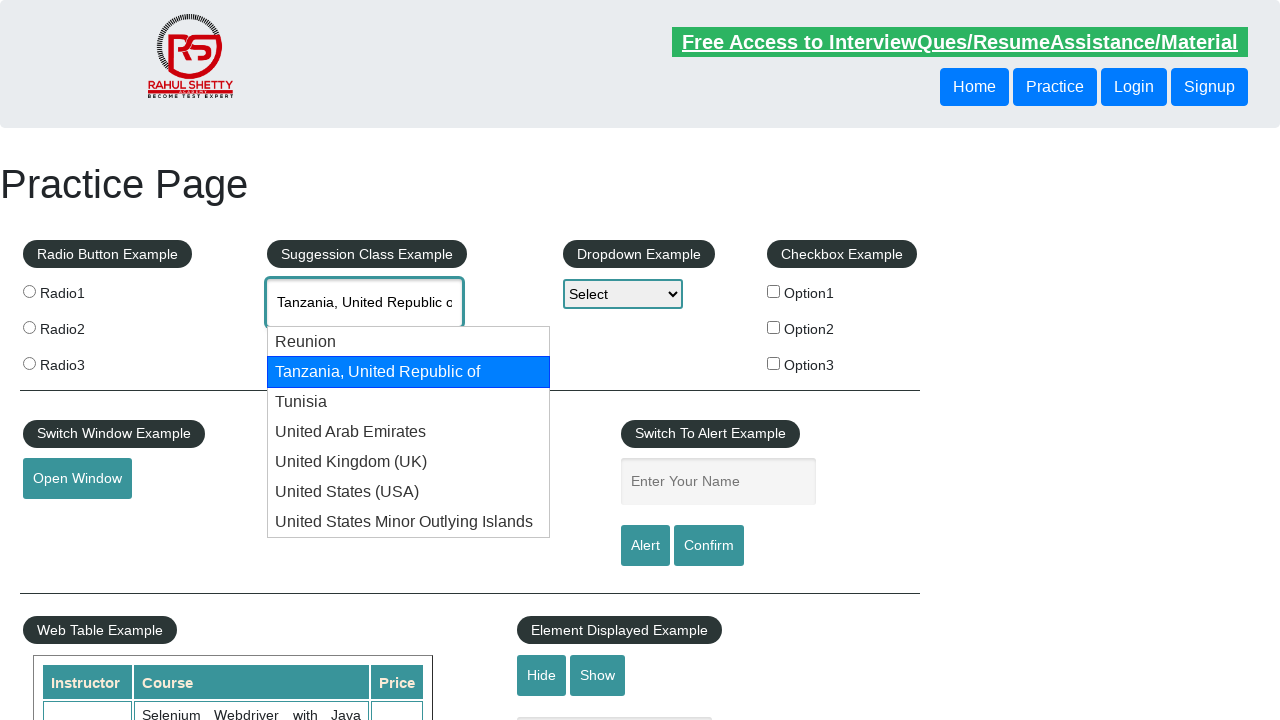

Retrieved current autocomplete value: Tanzania, United Republic of
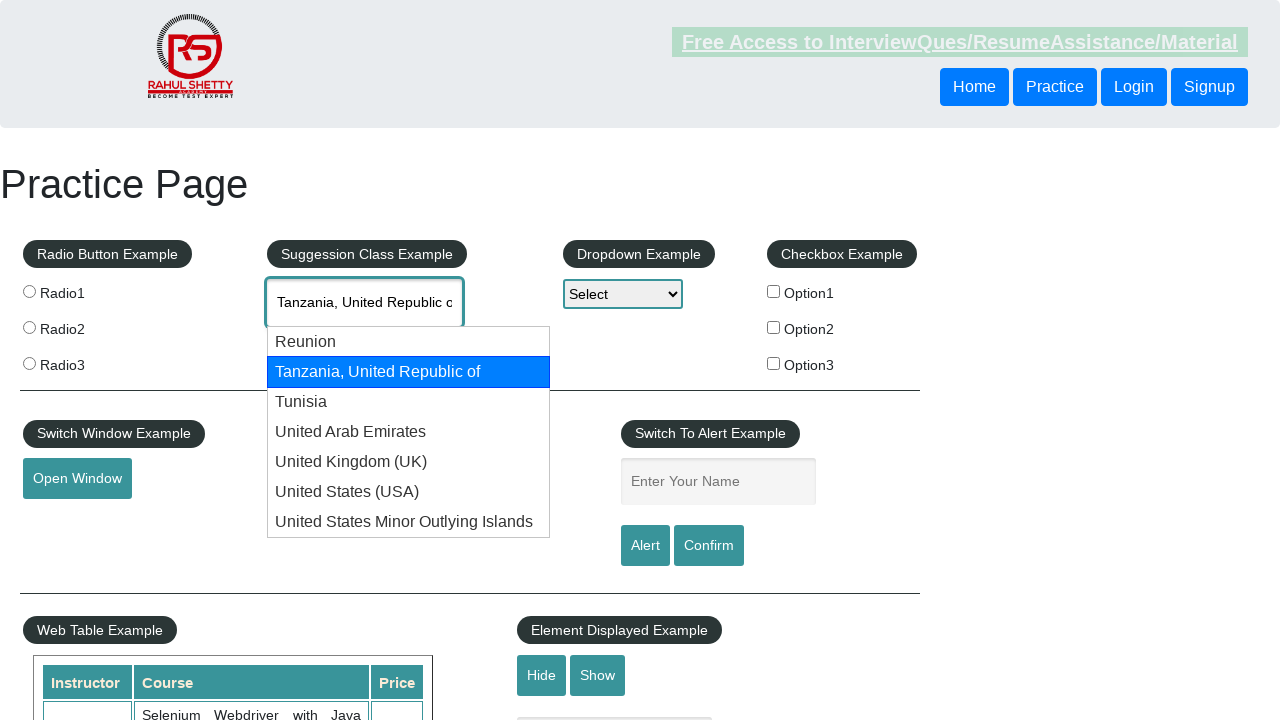

Pressed ArrowDown to navigate to next suggestion on #autocomplete
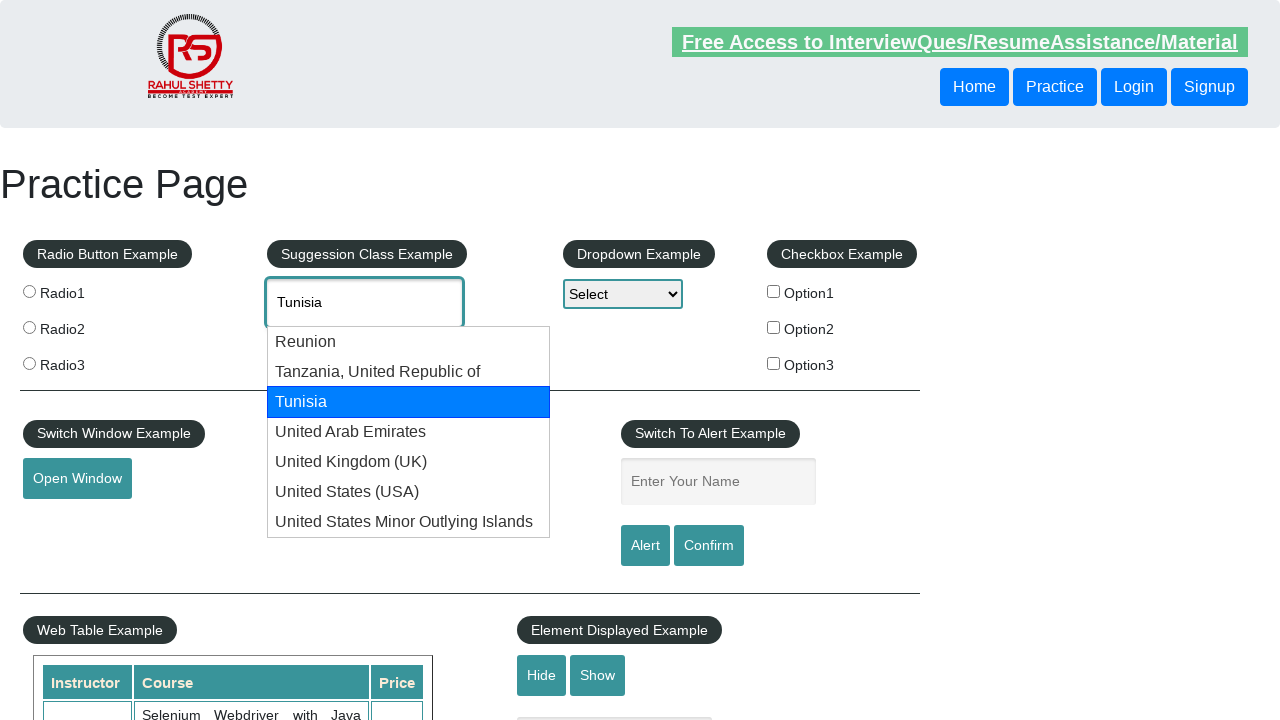

Retrieved current autocomplete value: Tunisia
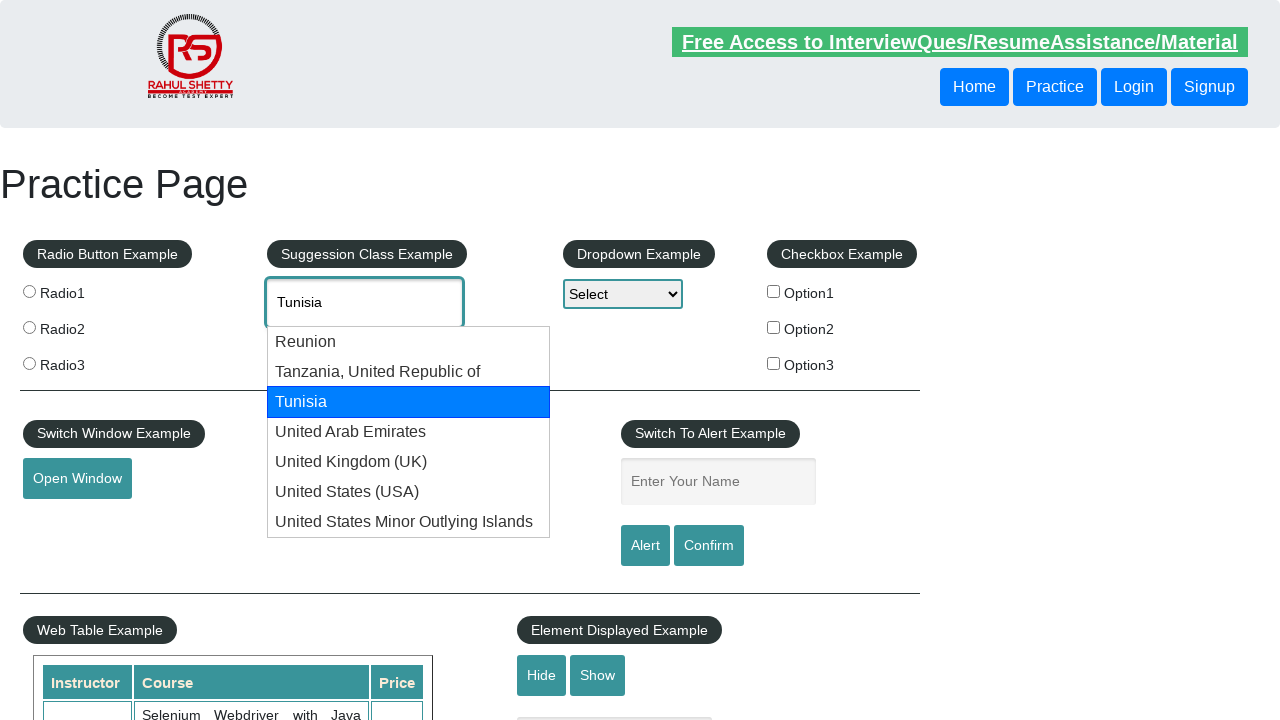

Pressed ArrowDown to navigate to next suggestion on #autocomplete
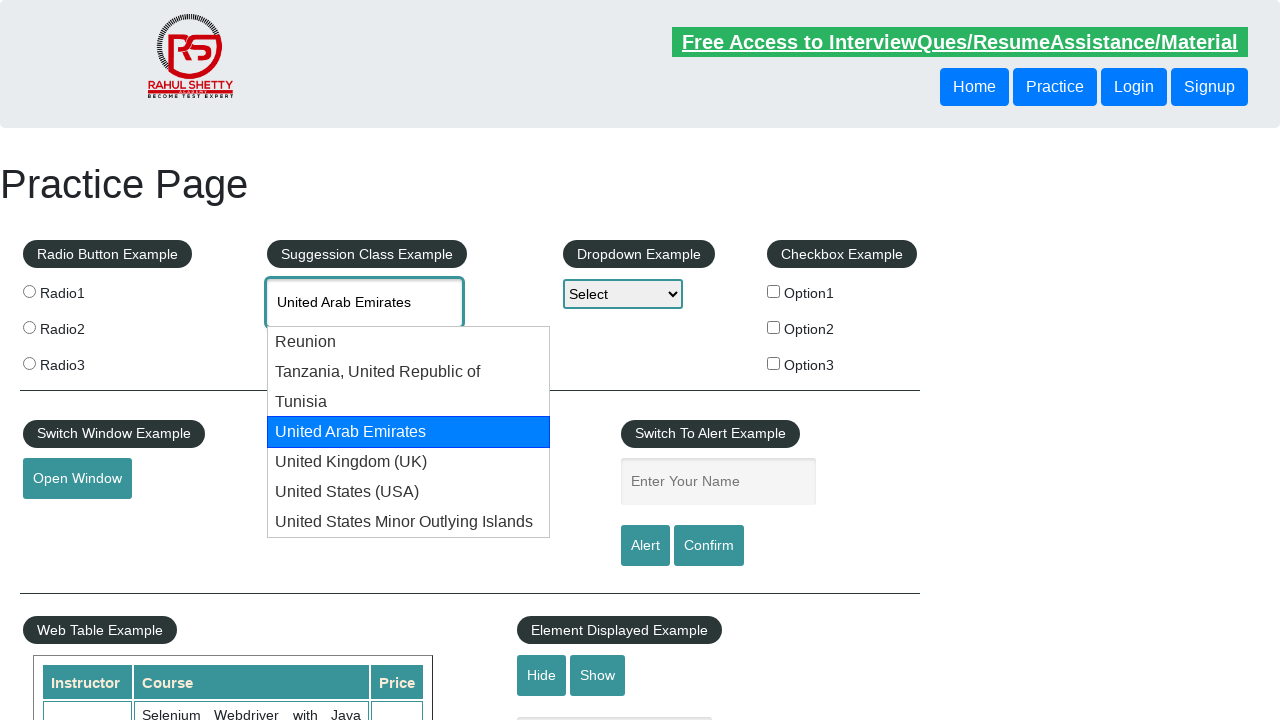

Retrieved current autocomplete value: United Arab Emirates
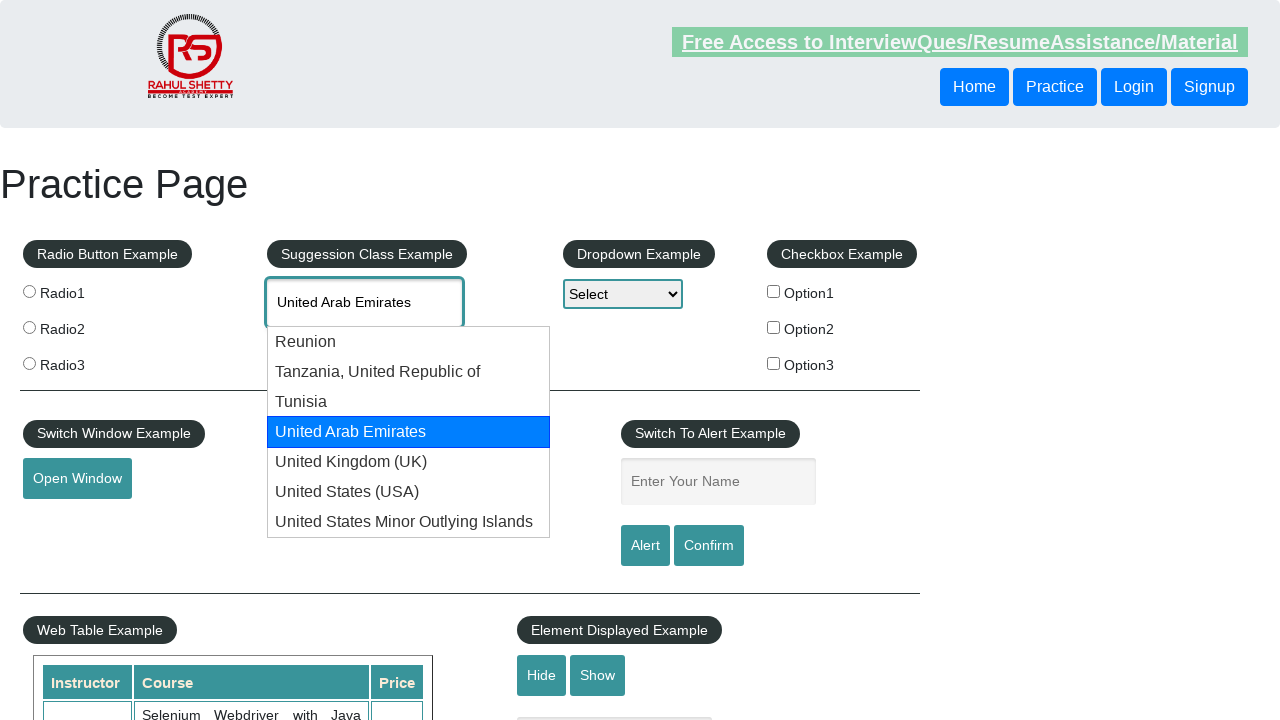

Pressed ArrowDown to navigate to next suggestion on #autocomplete
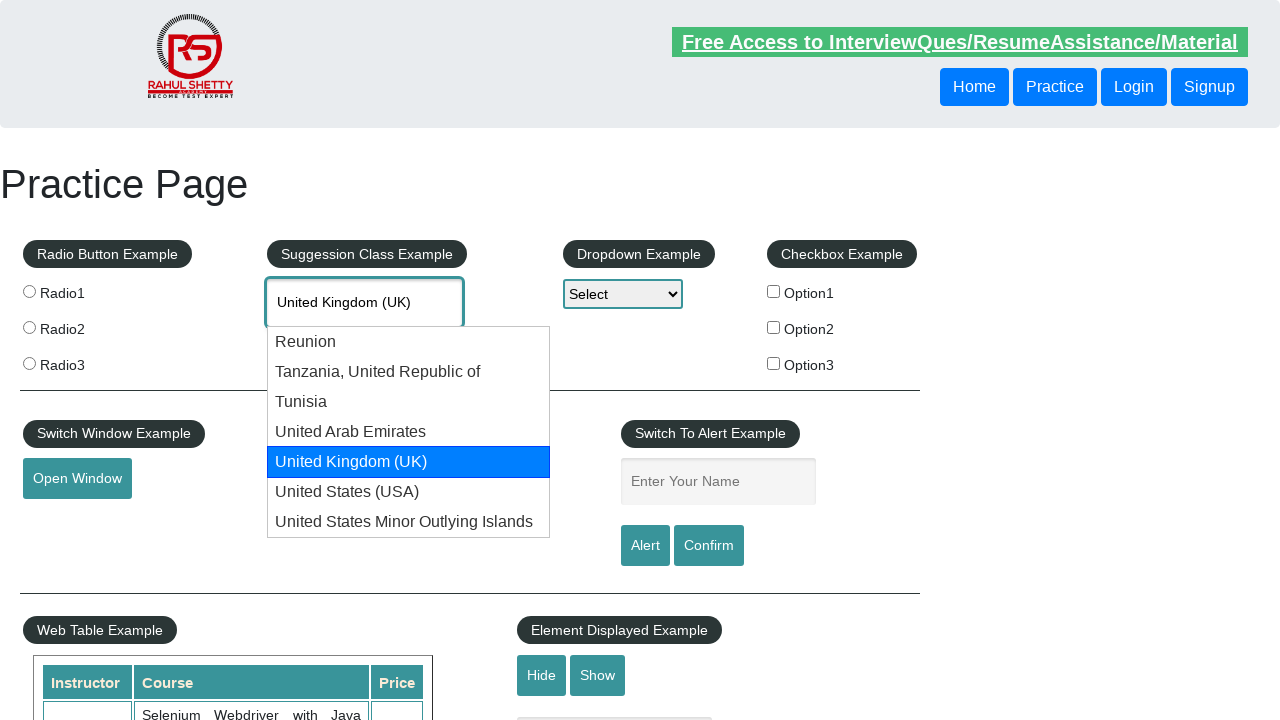

Retrieved current autocomplete value: United Kingdom (UK)
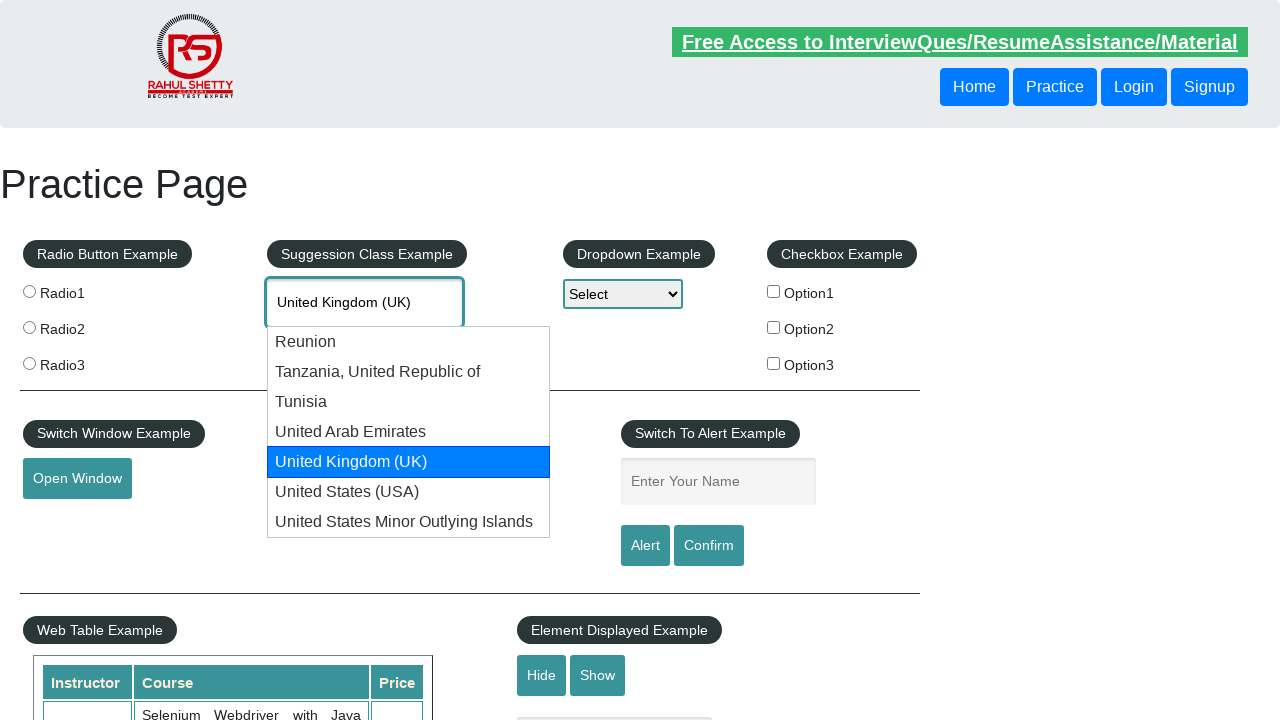

Pressed ArrowDown to navigate to next suggestion on #autocomplete
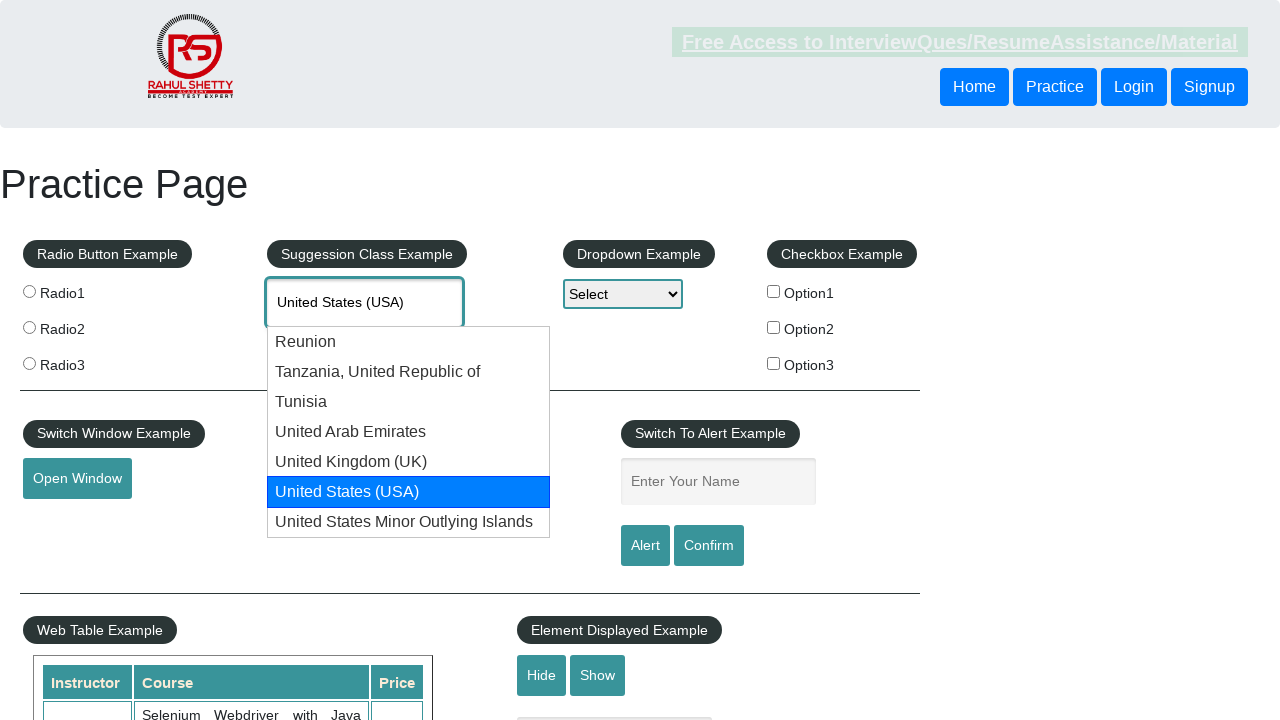

Retrieved current autocomplete value: United States (USA)
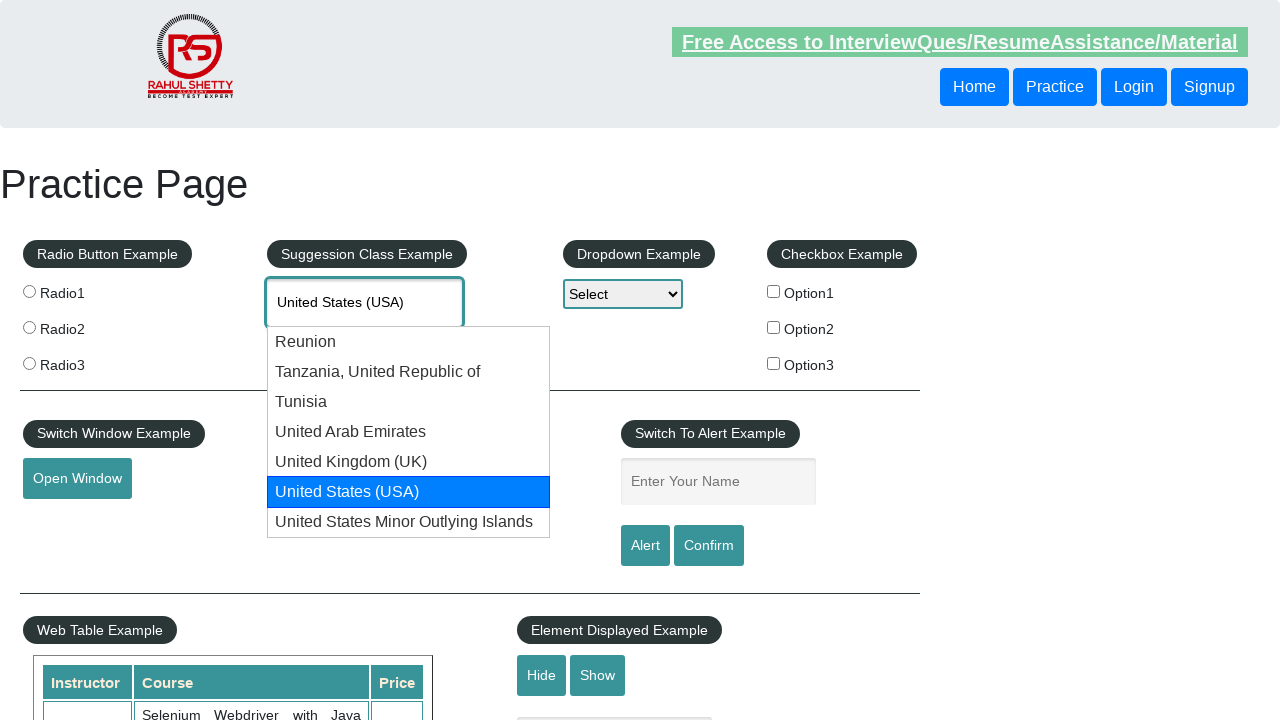

Found option containing '(USA)'
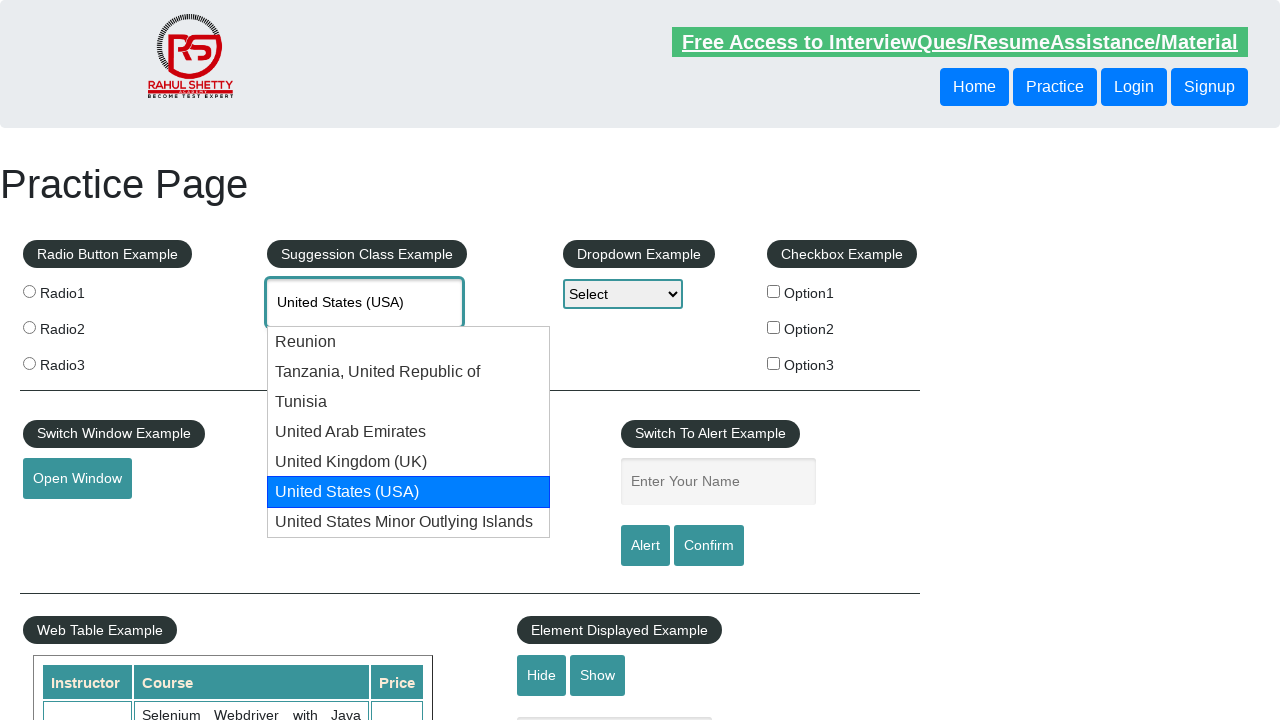

Pressed Enter to select the USA option on #autocomplete
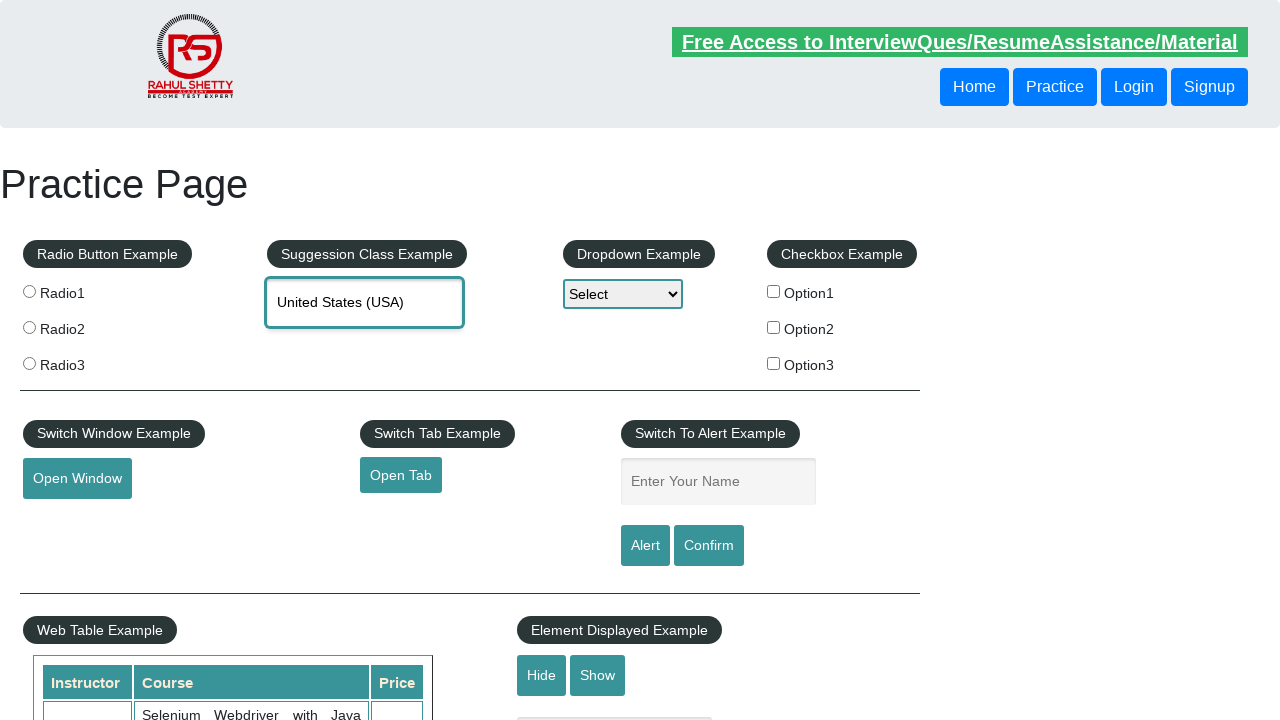

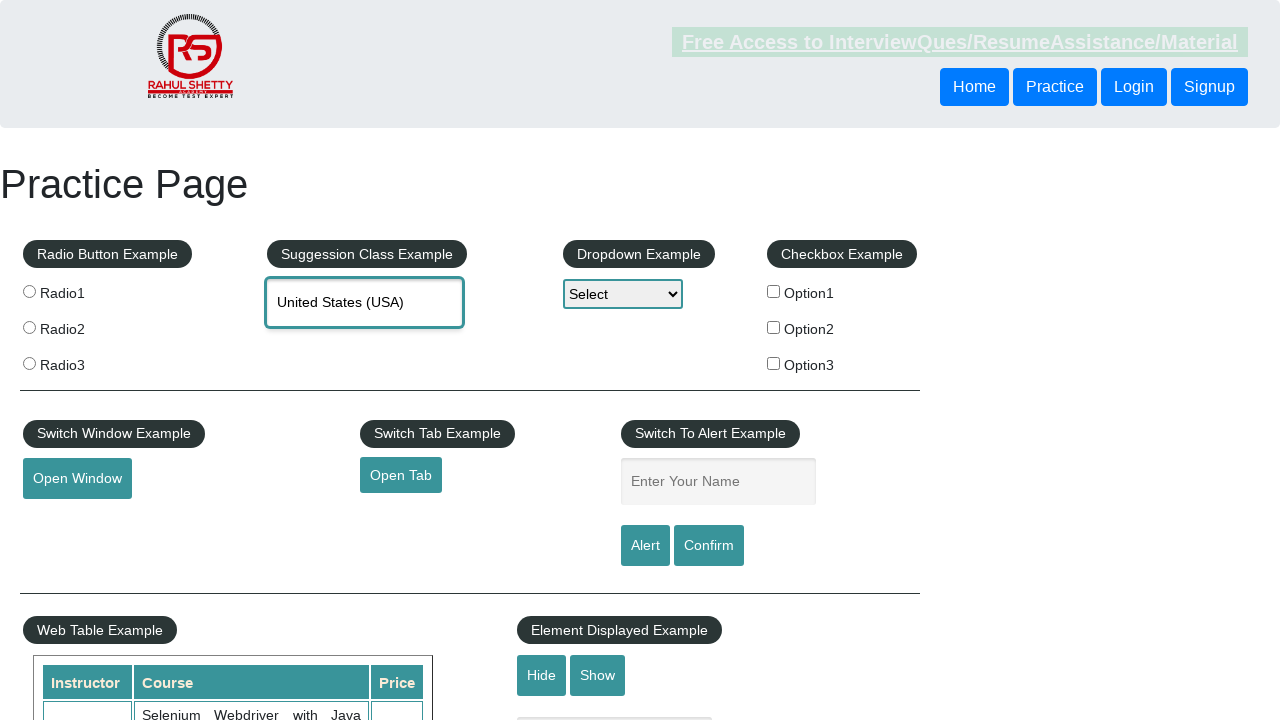